Tests drag and drop functionality on jQuery UI demo page by dragging an element to a drop target, then dragging it by offset coordinates

Starting URL: https://jqueryui.com/droppable/

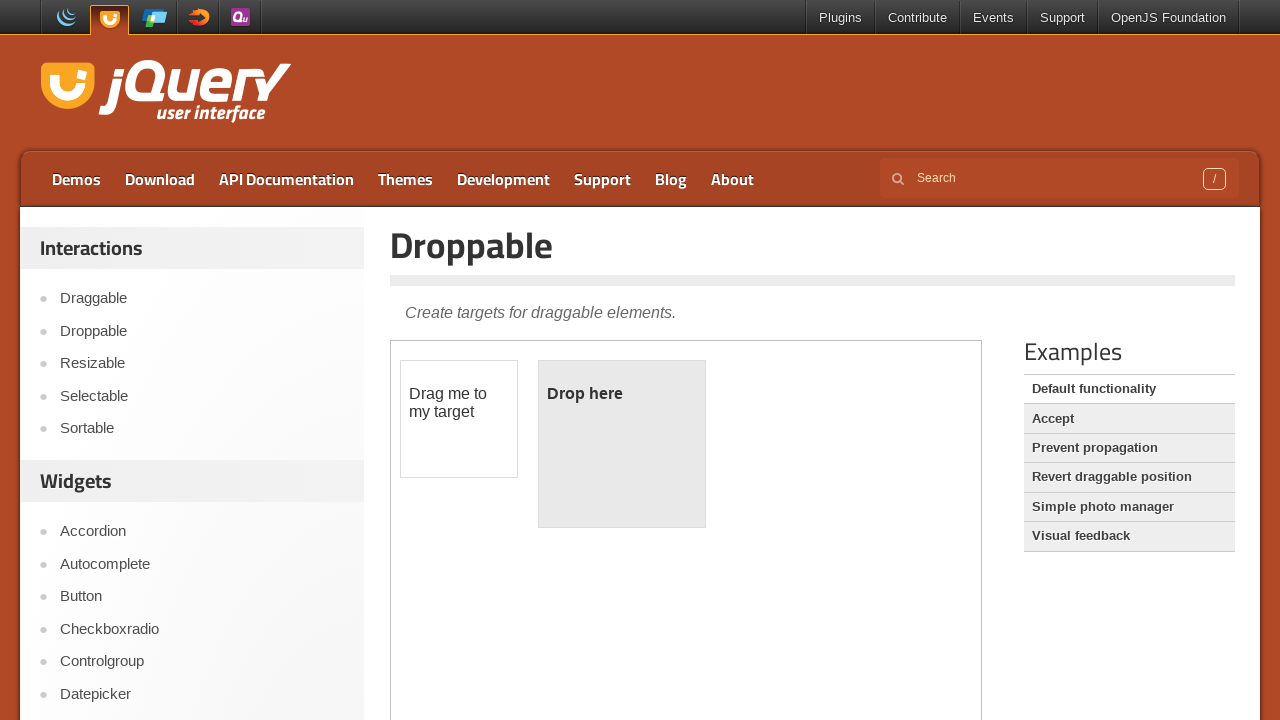

Located the iframe containing the drag and drop demo
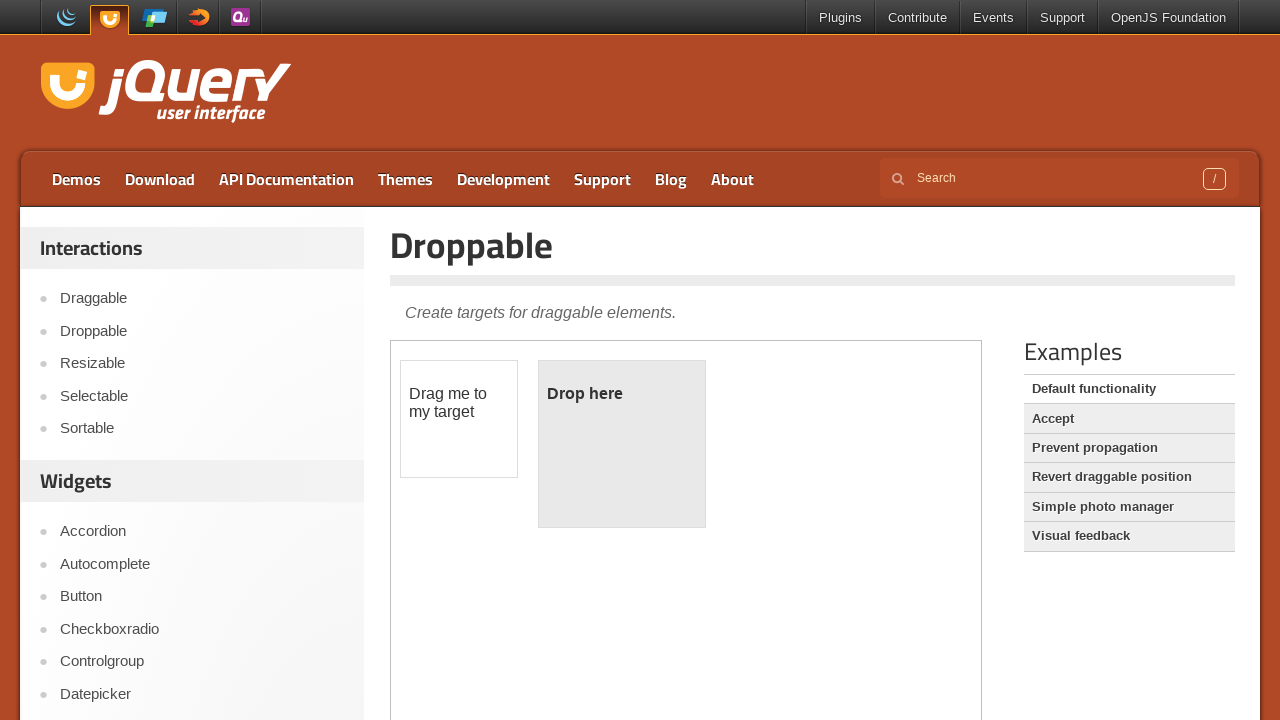

Located the draggable element with ID 'draggable'
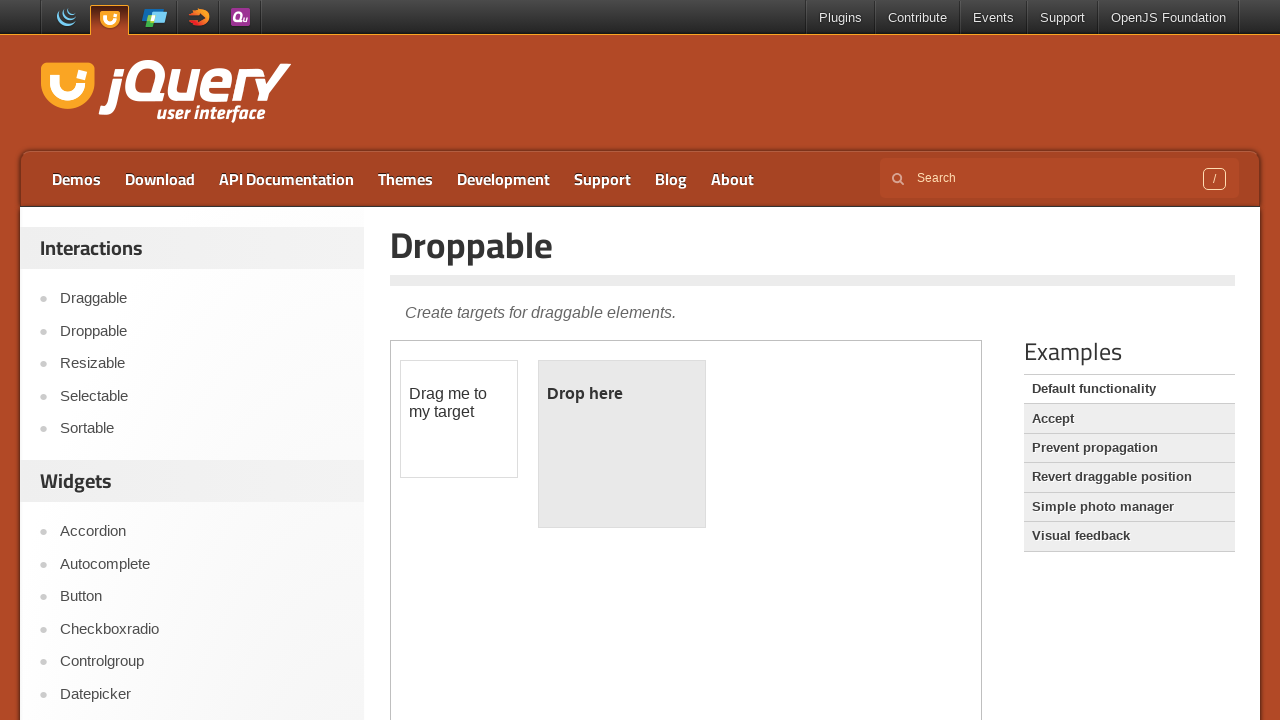

Located the droppable element with ID 'droppable'
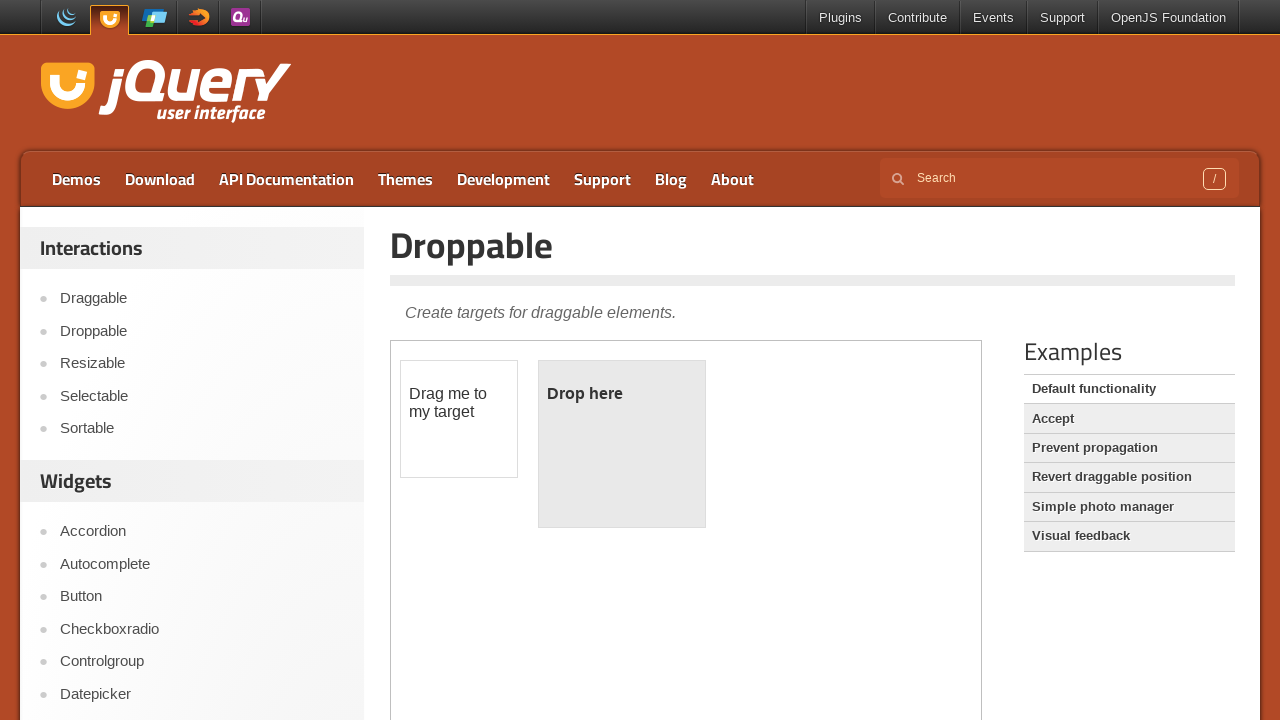

Dragged the draggable element to the droppable target at (622, 444)
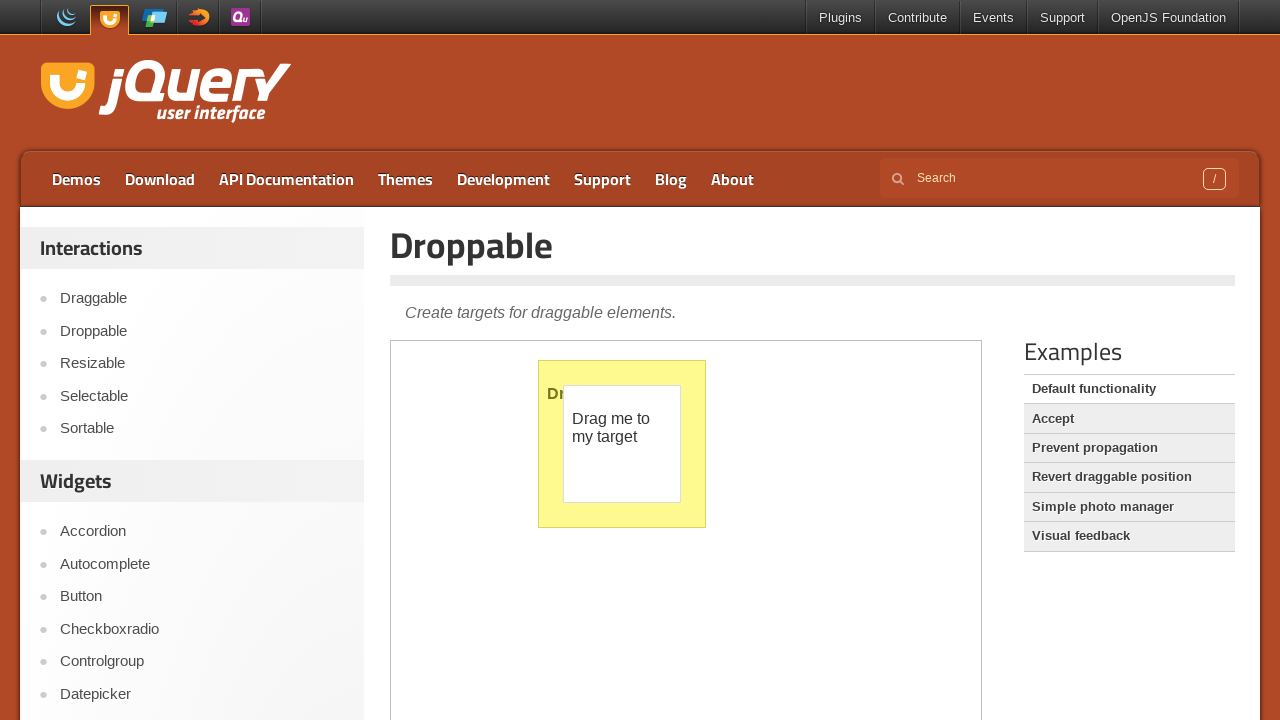

Retrieved the bounding box of the draggable element
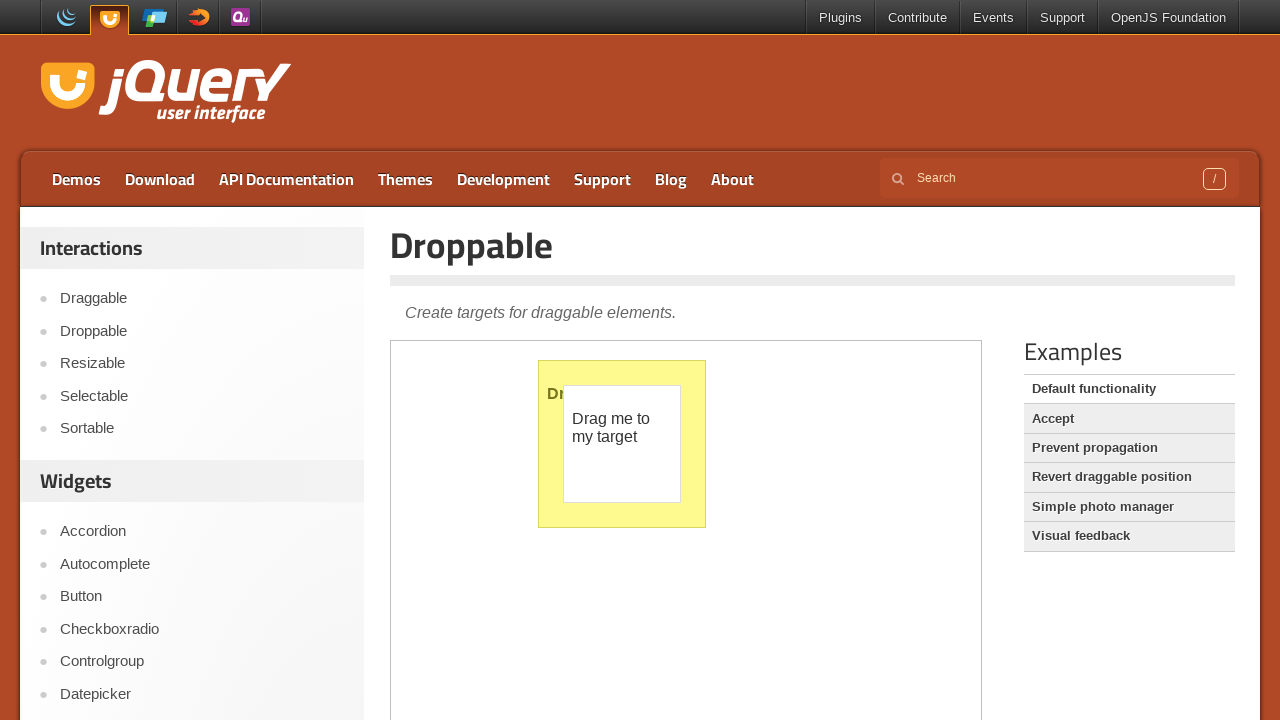

Dragged the draggable element by offset (40px right, 40px down) at (604, 426)
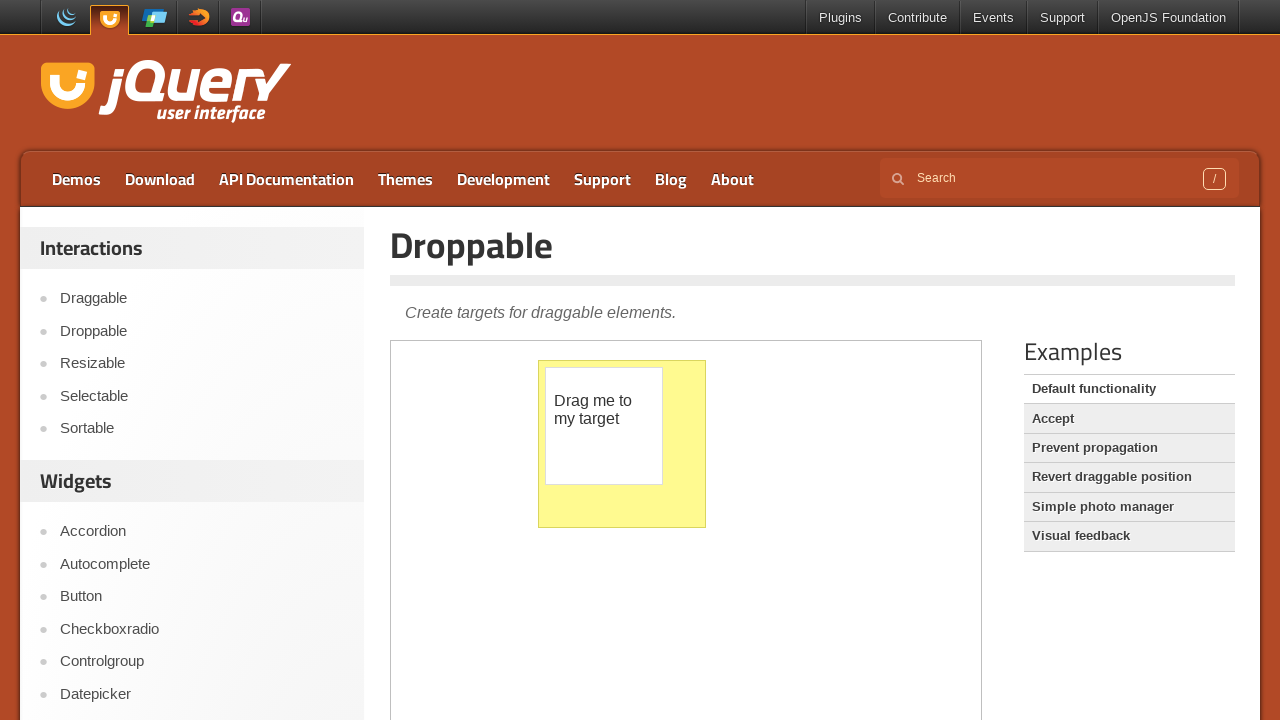

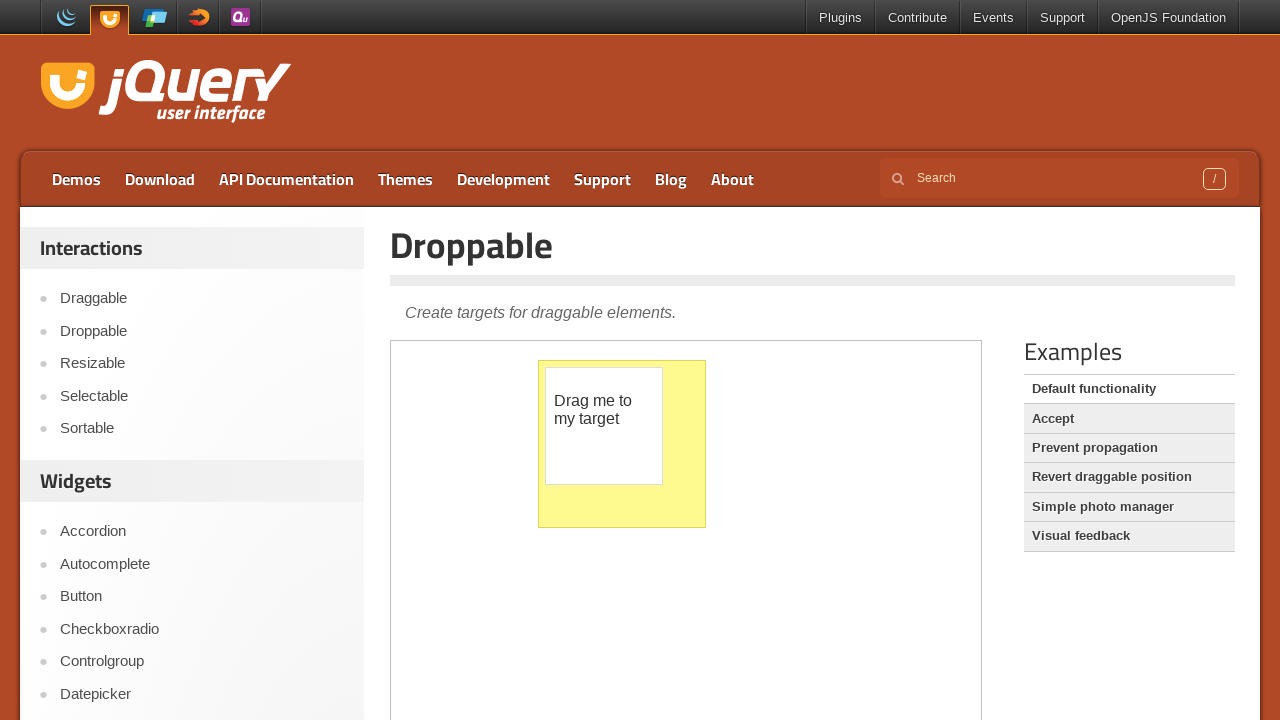